Tests the jQuery UI selectable widget by selecting multiple items (Item 1 and Item 3) using Ctrl+click interaction within an iframe

Starting URL: https://jqueryui.com/selectable/

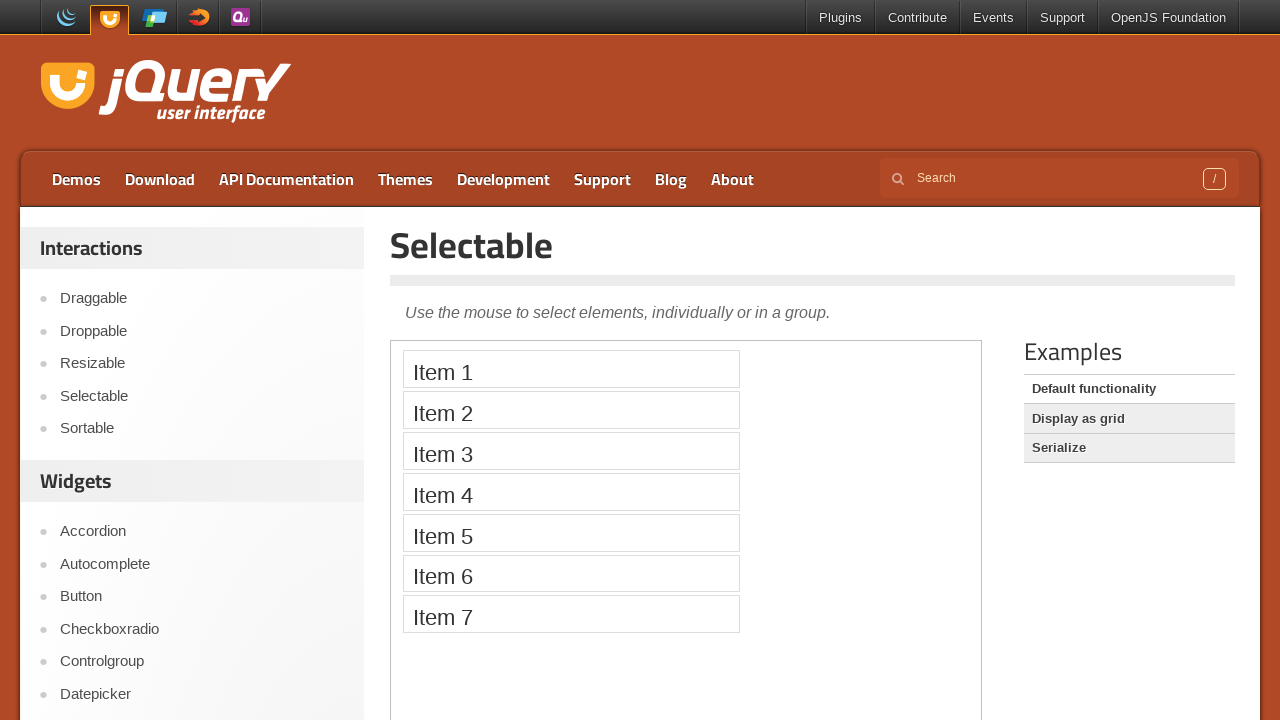

Located the iframe containing the selectable widget demo
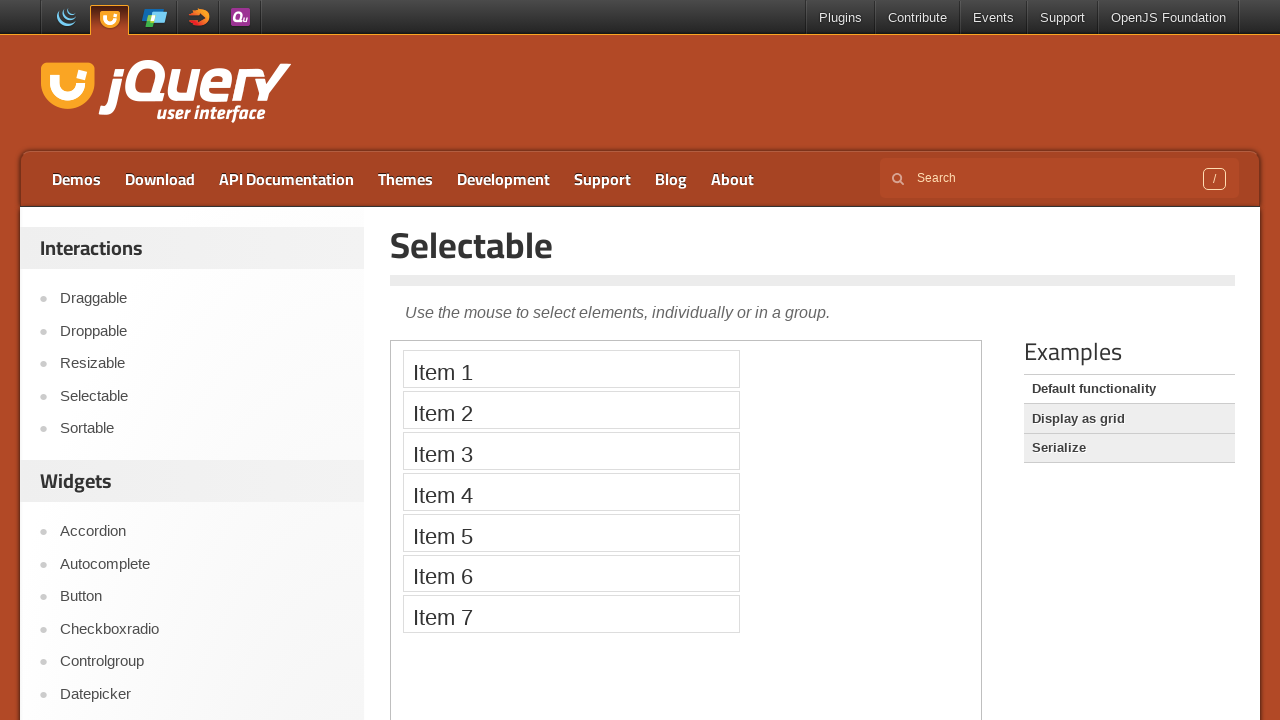

Located Item 1 element within the iframe
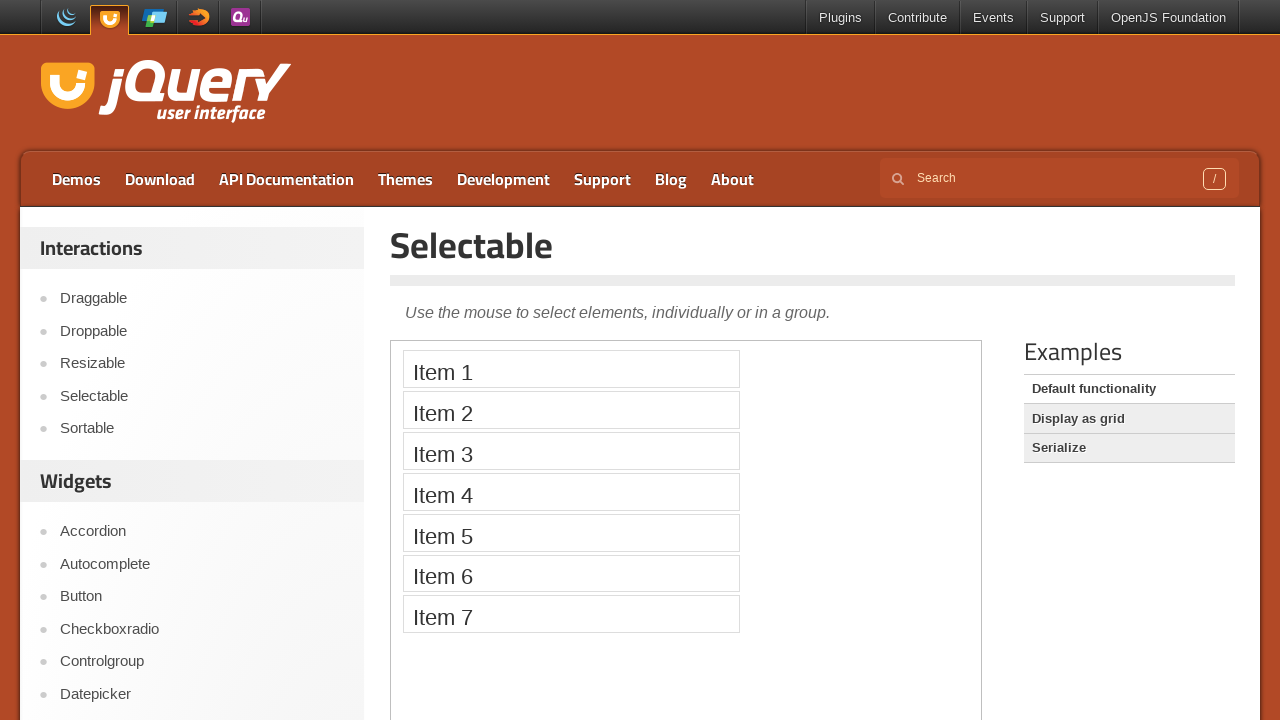

Located Item 3 element within the iframe
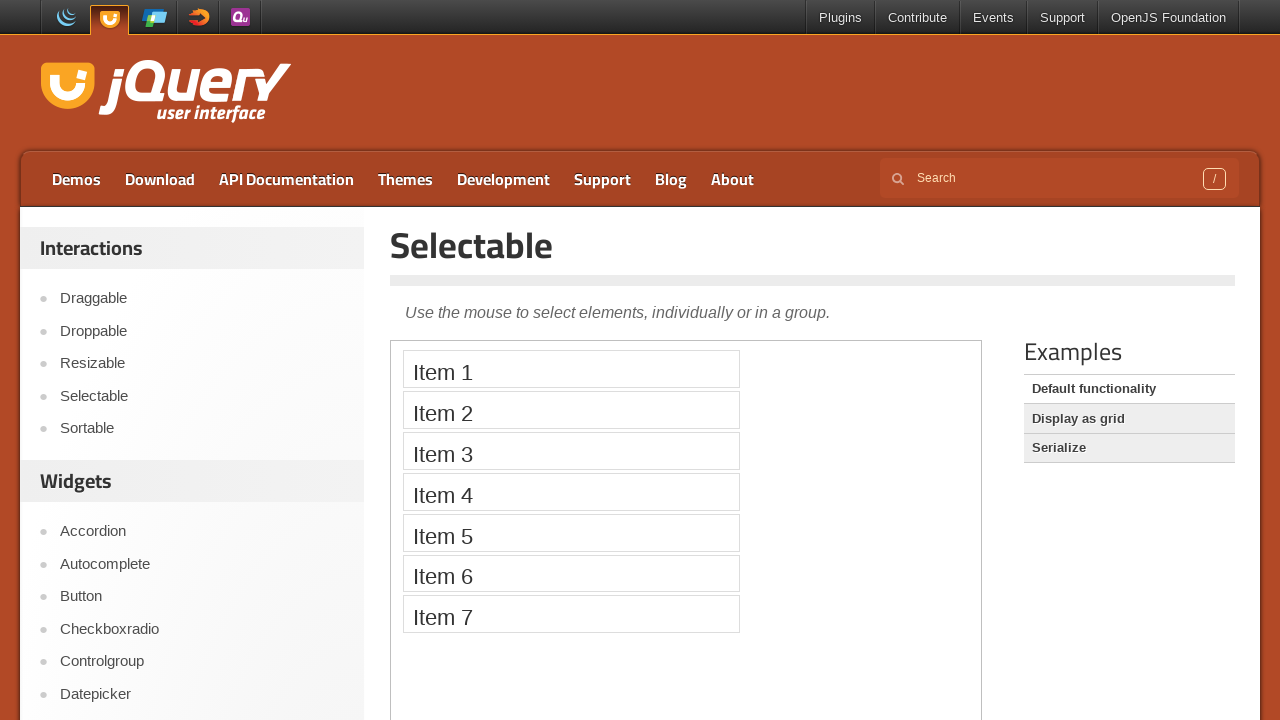

Clicked Item 1 with Ctrl key modifier to start selection at (571, 369) on iframe >> nth=0 >> internal:control=enter-frame >> xpath=//li[text()='Item 1']
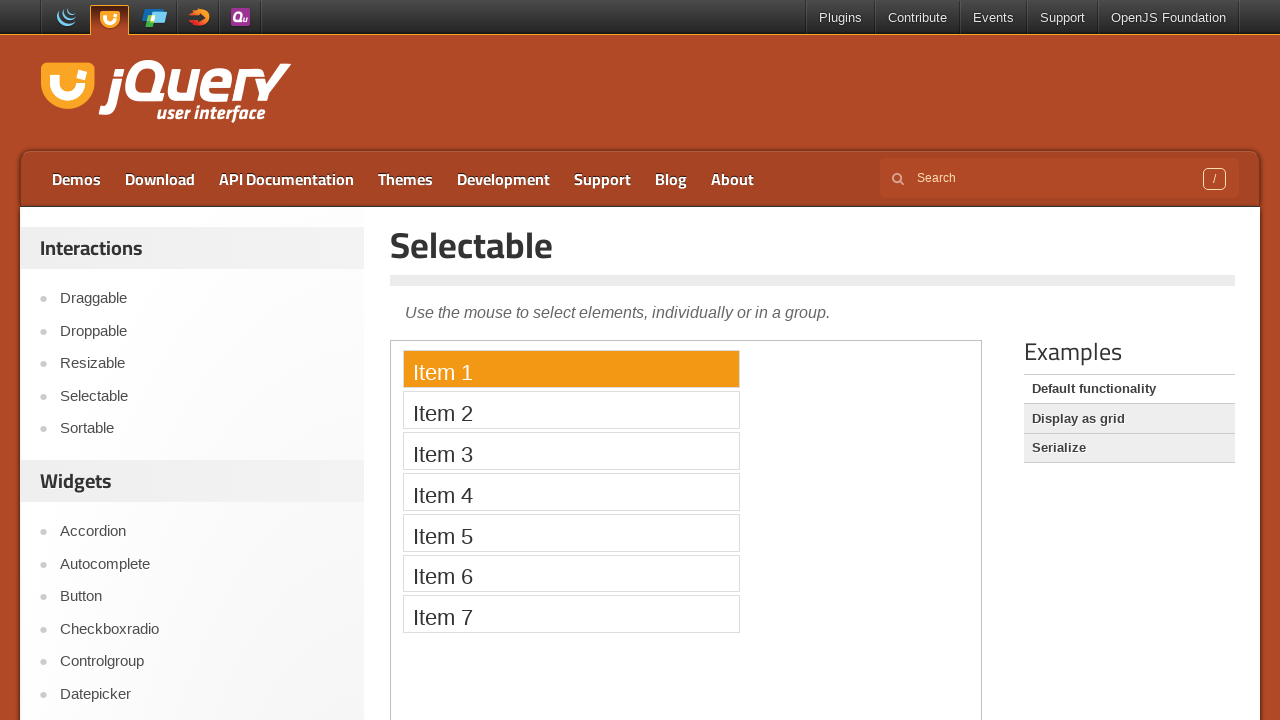

Clicked Item 3 with Ctrl key modifier to multi-select items at (571, 451) on iframe >> nth=0 >> internal:control=enter-frame >> xpath=//li[text()='Item 3']
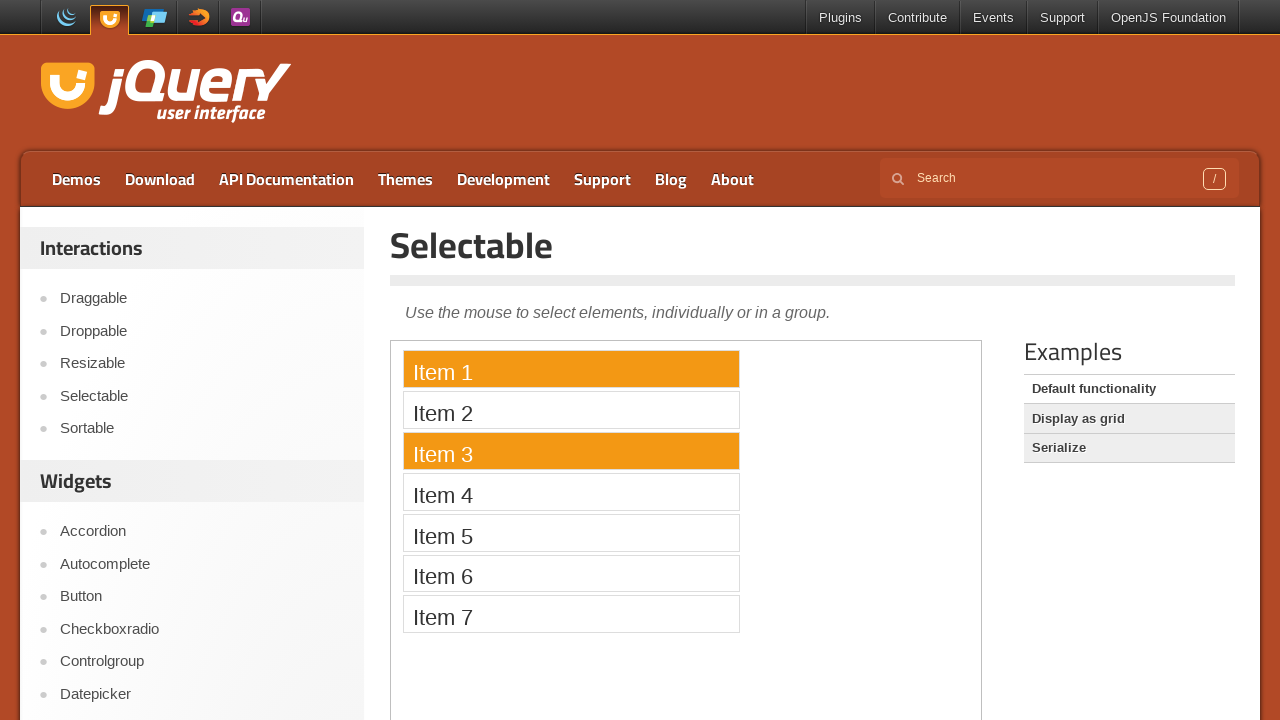

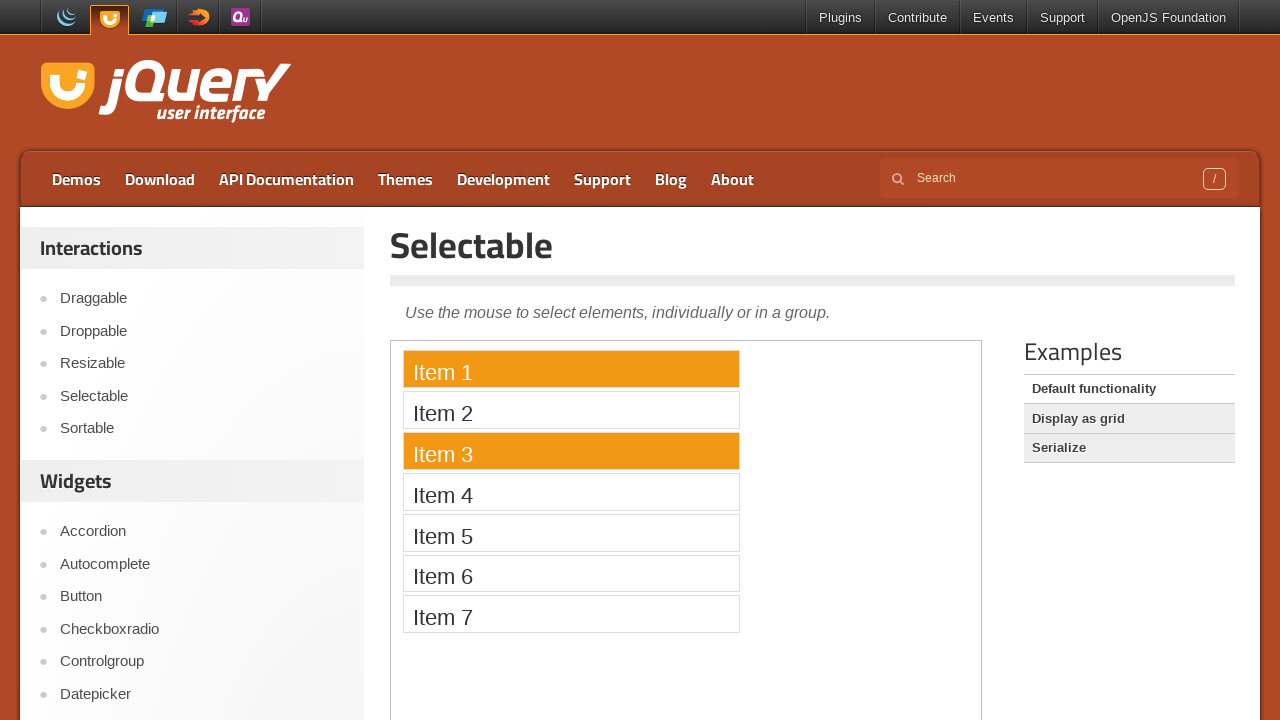